Tests hover functionality by hovering over each user figure element to reveal hidden usernames

Starting URL: https://the-internet.herokuapp.com/hovers

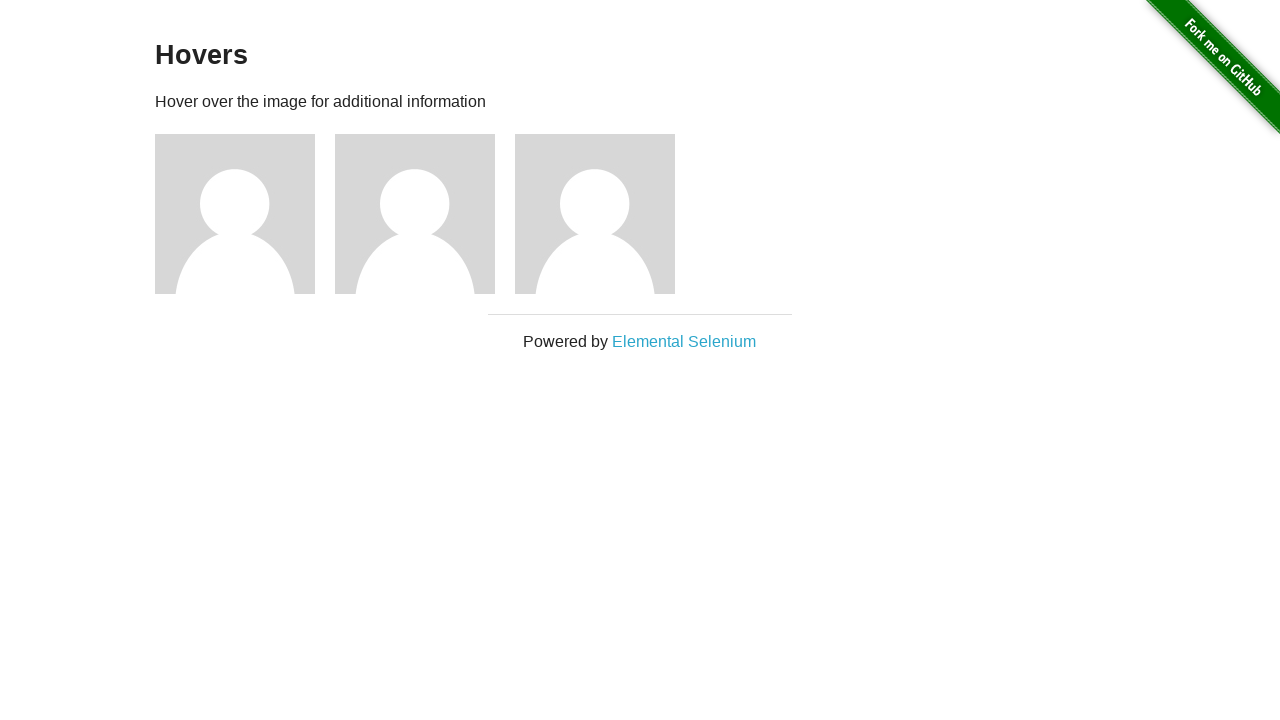

Waited for user figure elements to load
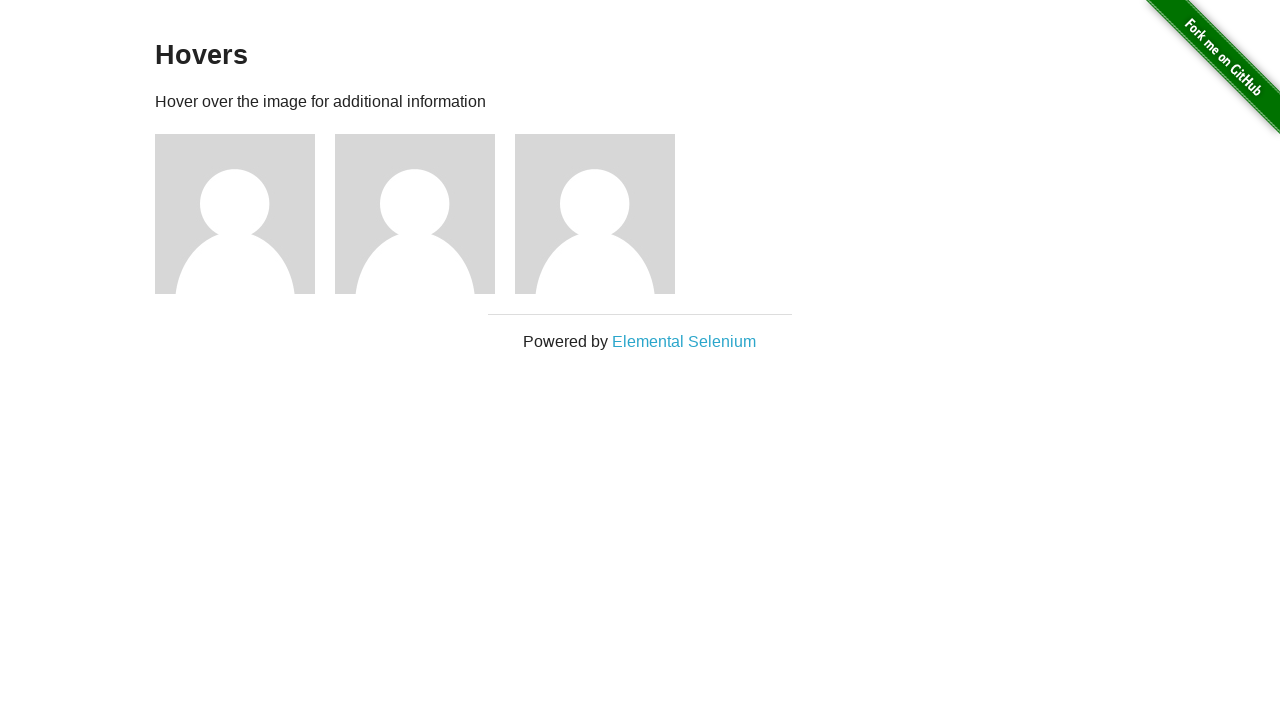

Retrieved all user figure elements
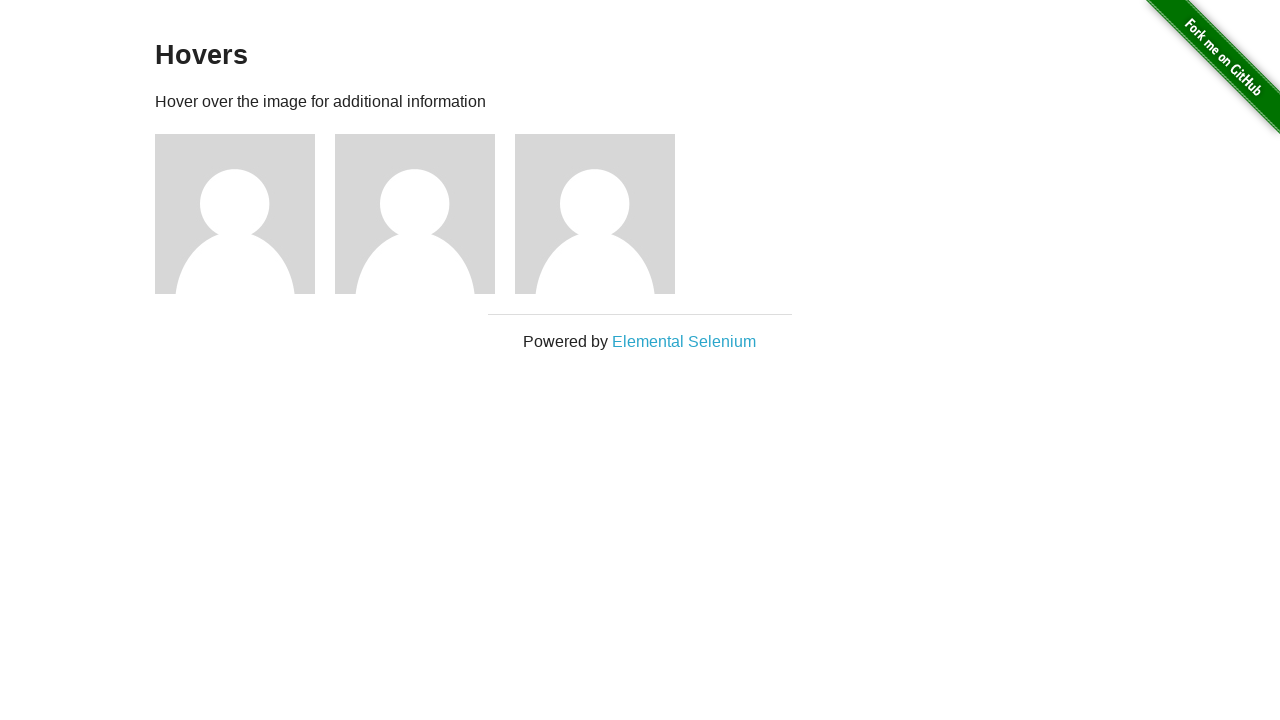

Hovered over a user figure element at (245, 214) on div.figure >> nth=0
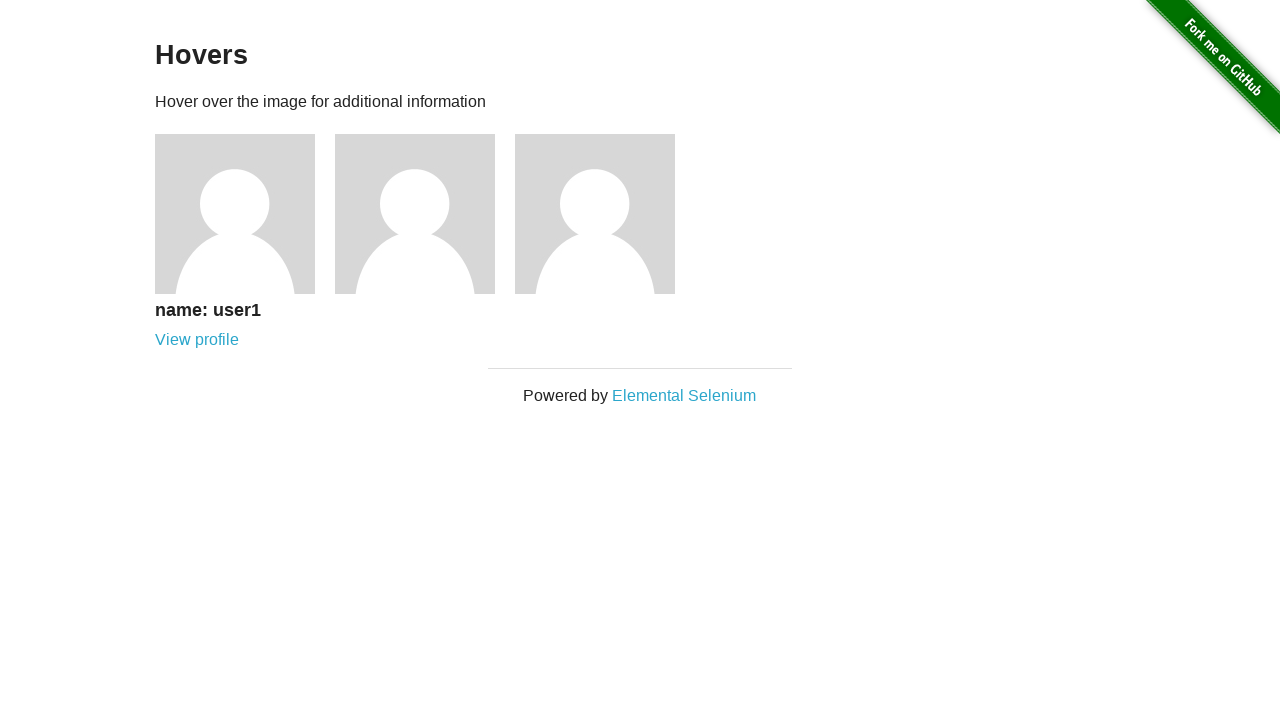

Username caption became visible after hover
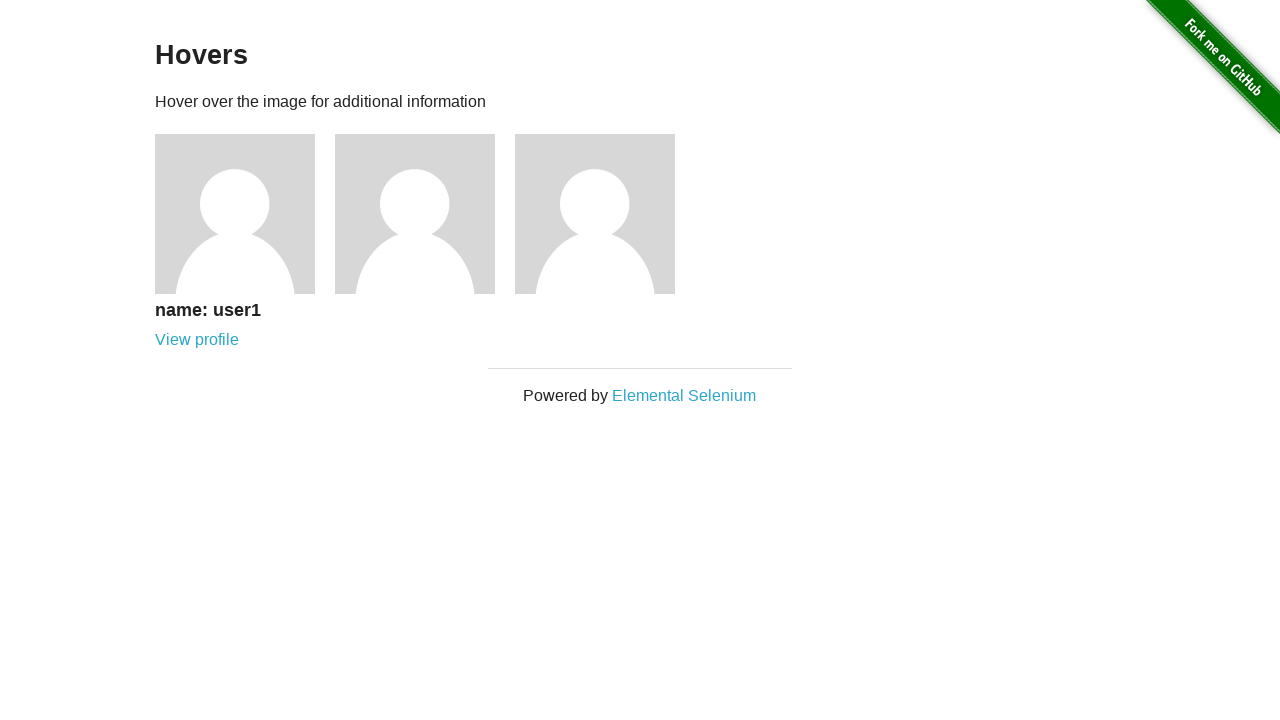

Hovered over a user figure element at (425, 214) on div.figure >> nth=1
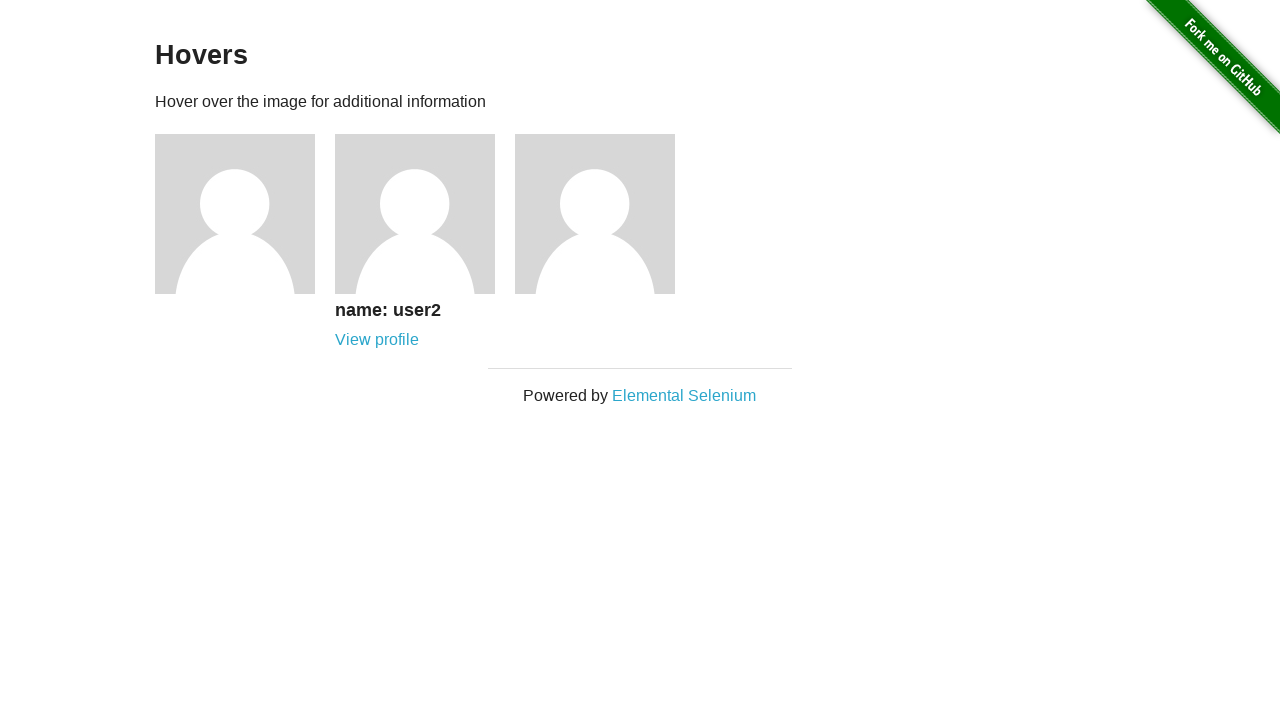

Username caption became visible after hover
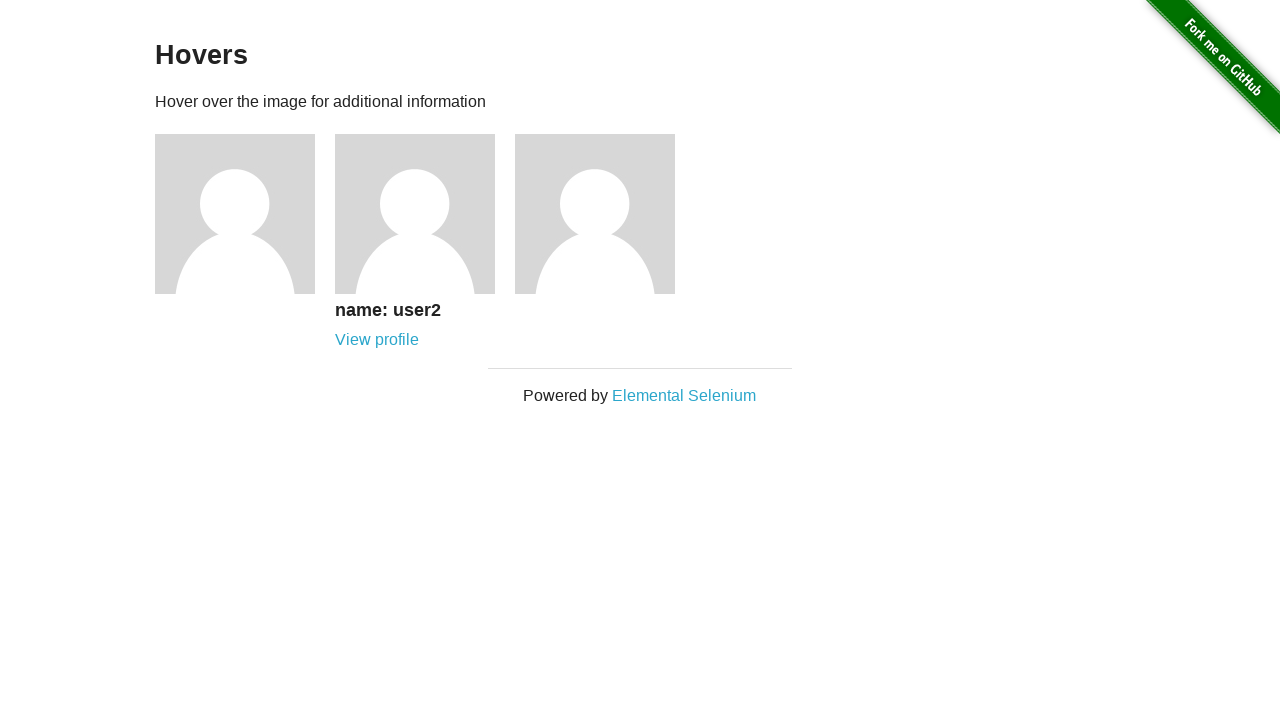

Hovered over a user figure element at (605, 214) on div.figure >> nth=2
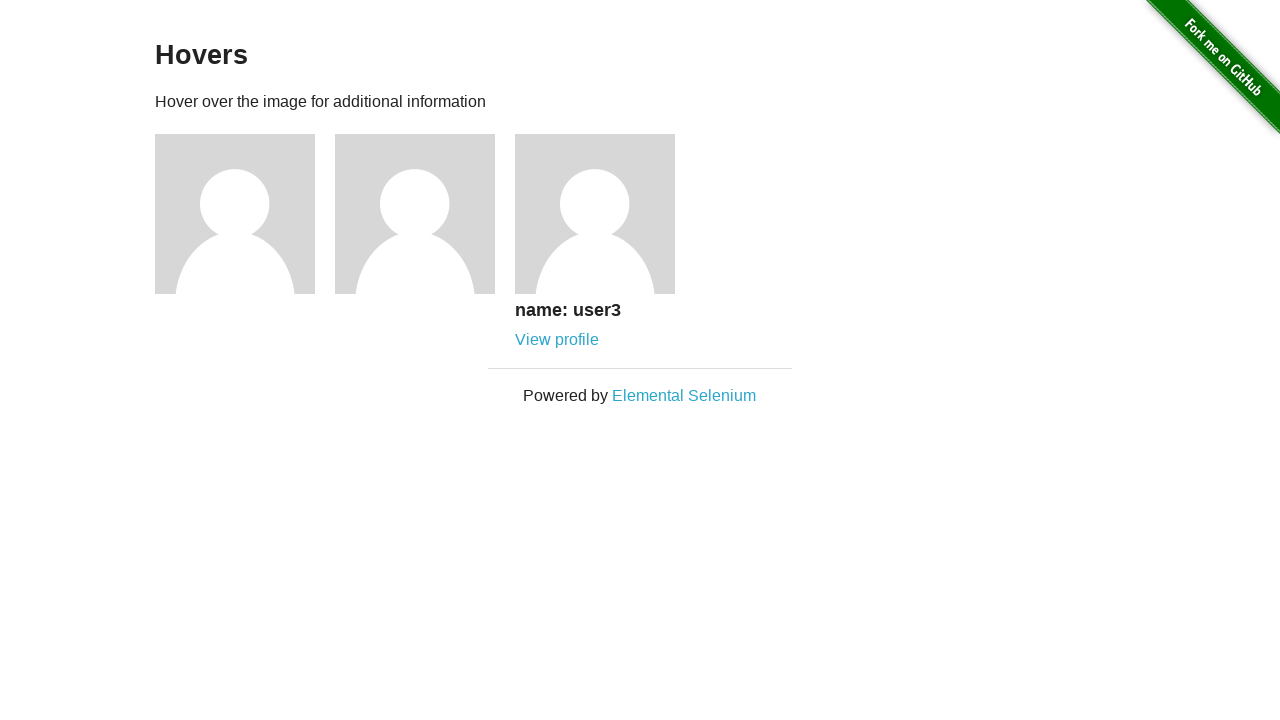

Username caption became visible after hover
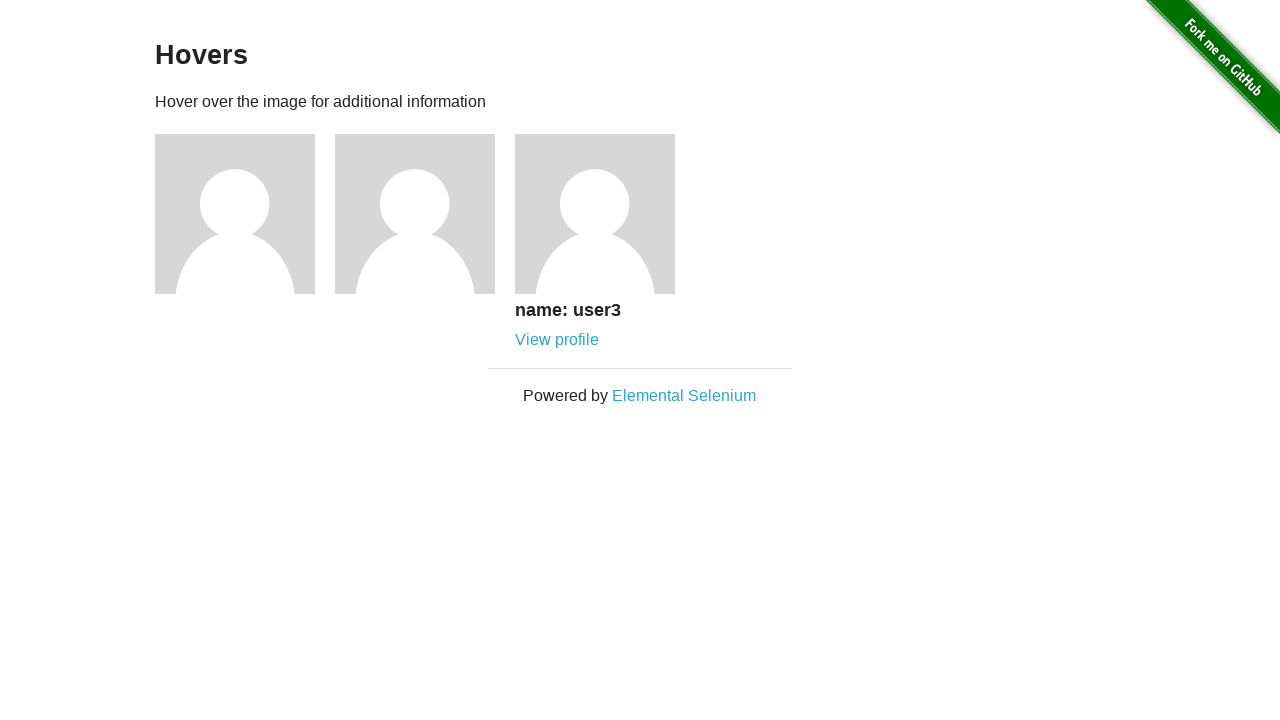

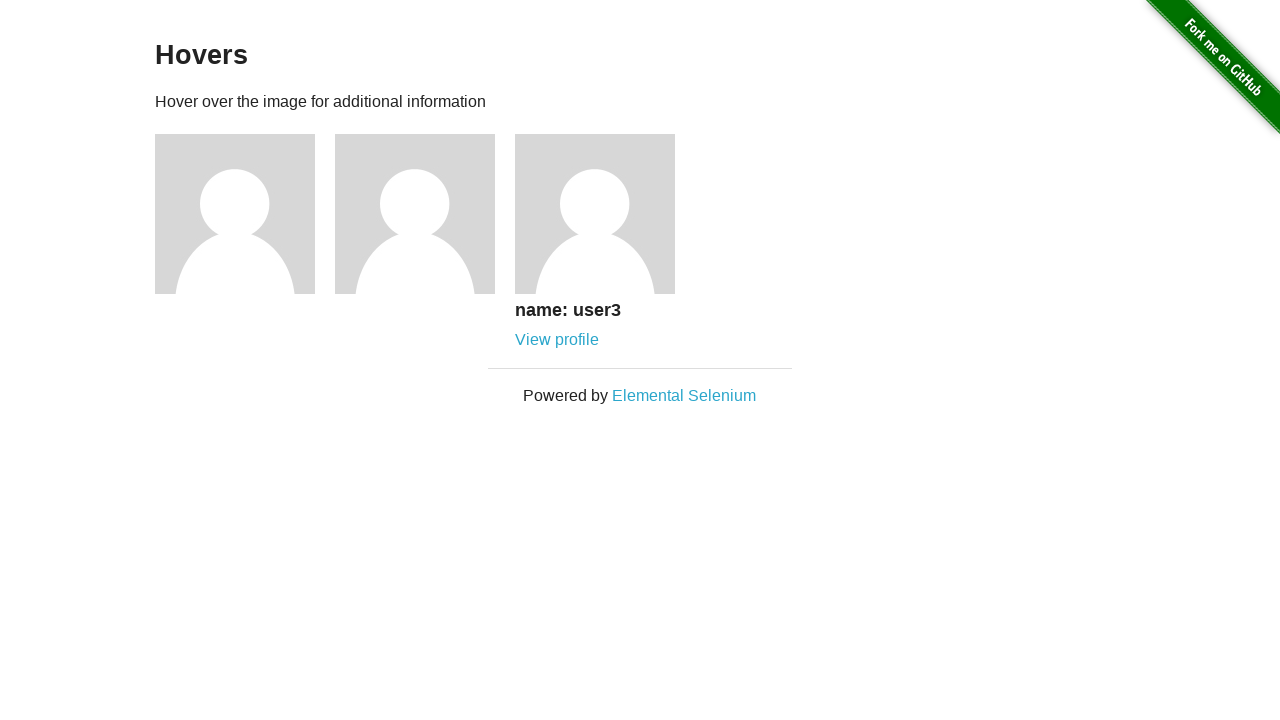